Navigates to Adobe's homepage and verifies the page loads by checking the title is accessible

Starting URL: http://www.adobe.com

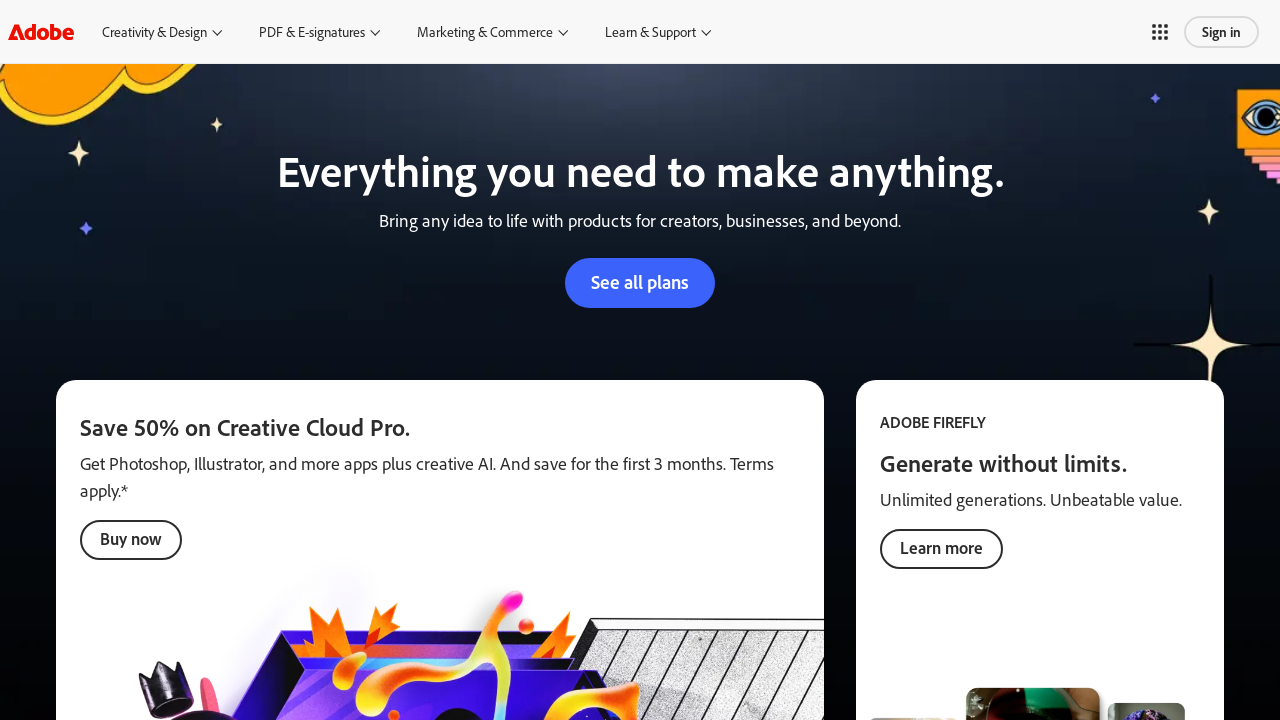

Navigated to Adobe's homepage
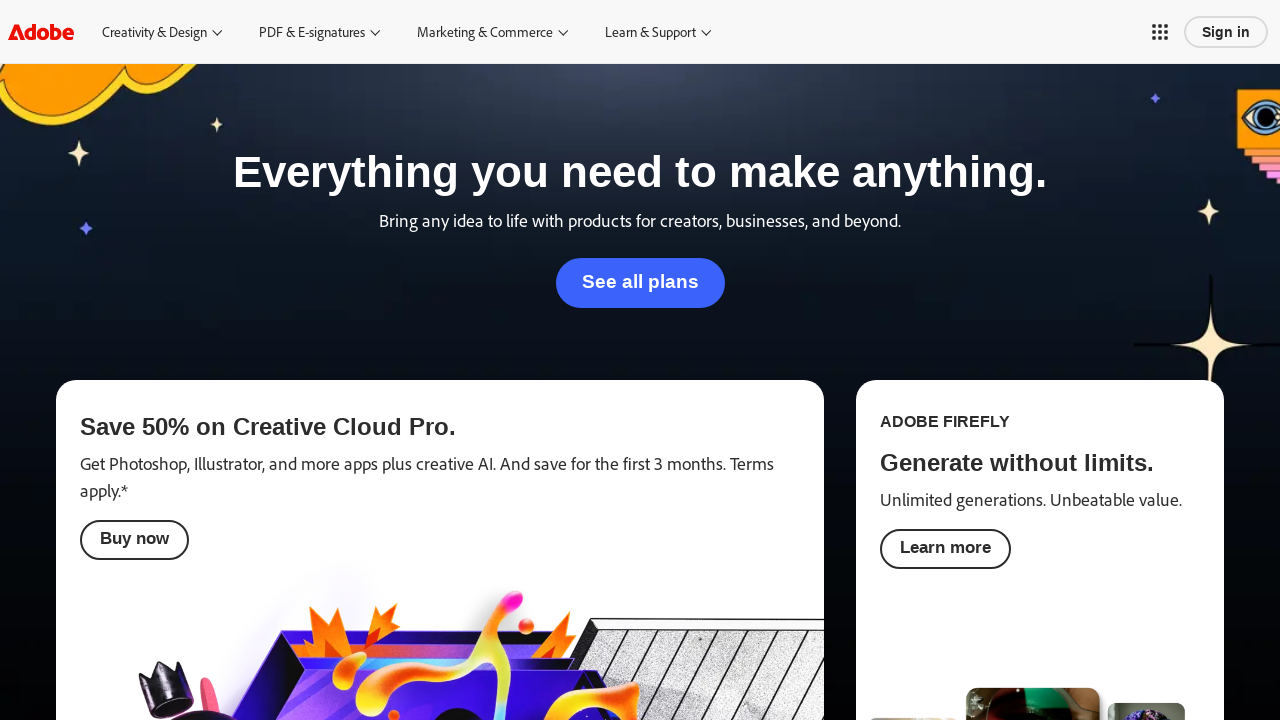

Waited for page DOM to be fully loaded
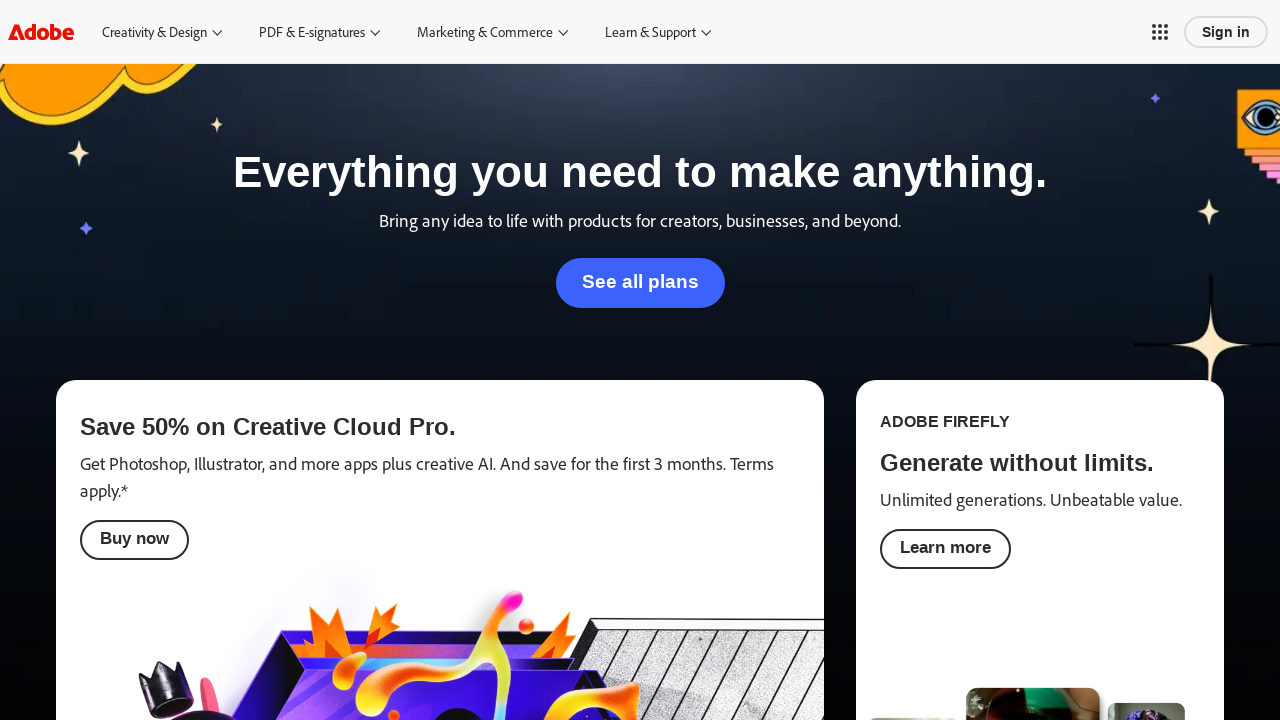

Retrieved page title: 'Adobe: Creative, marketing and document management solutions'
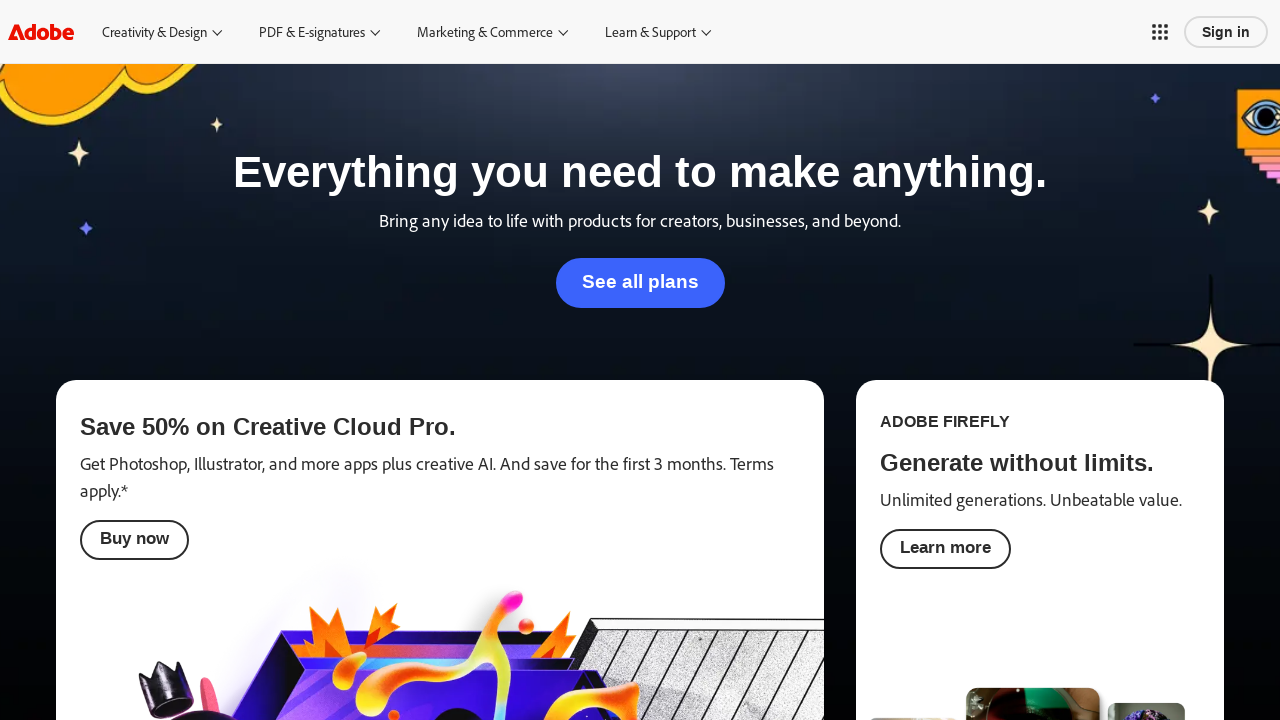

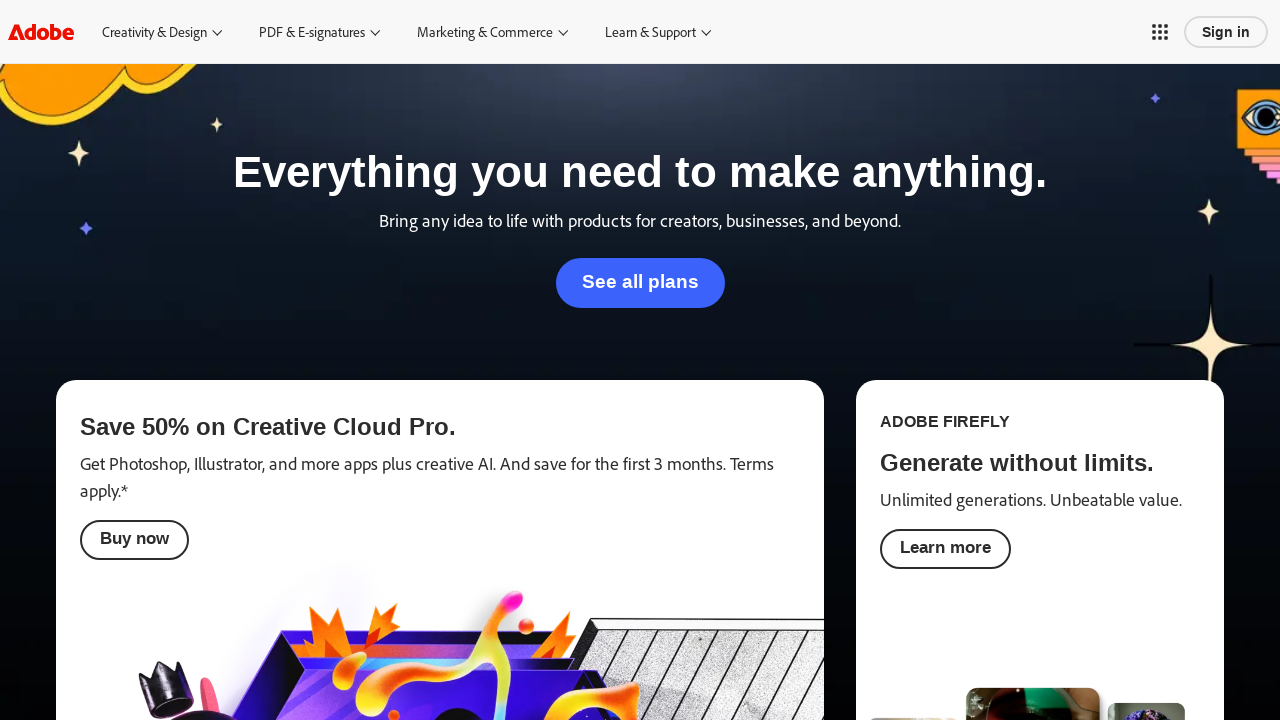